Tests Shadow DOM interaction by scrolling to a specific element and filling an input field nested within multiple shadow roots on a Selenium practice page.

Starting URL: https://selectorshub.com/xpath-practice-page/

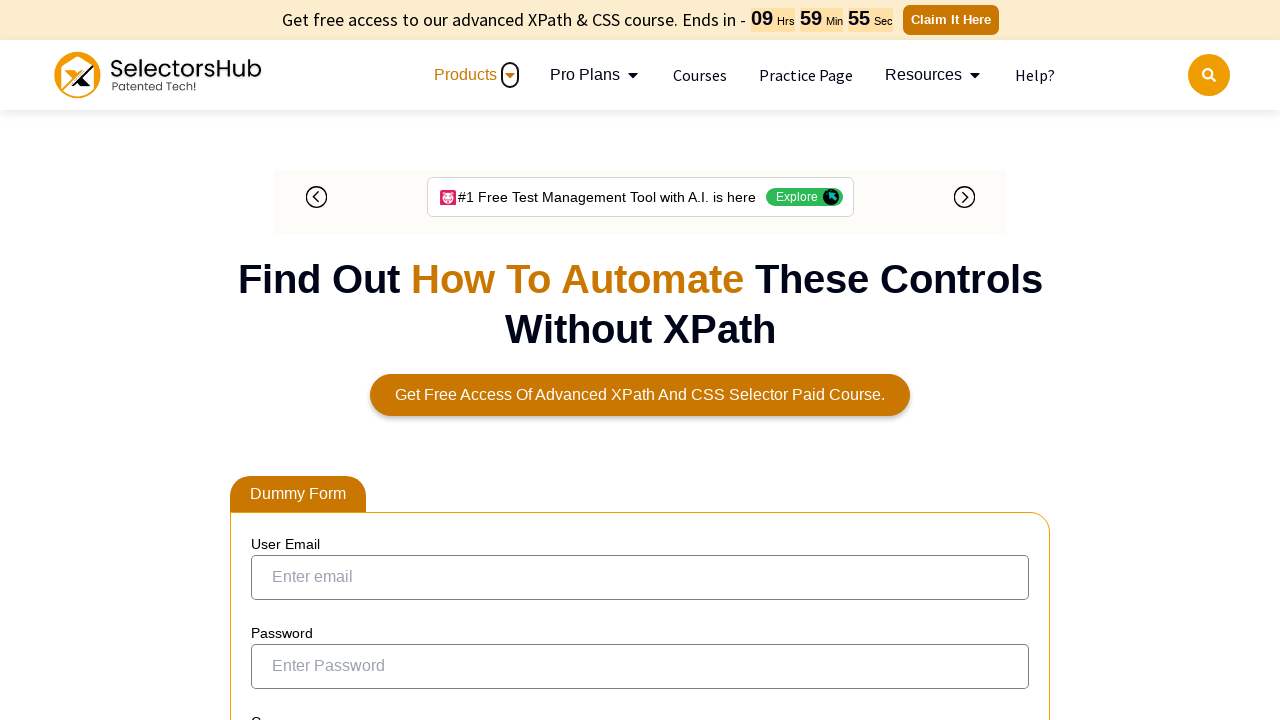

Scrolled to userName div element
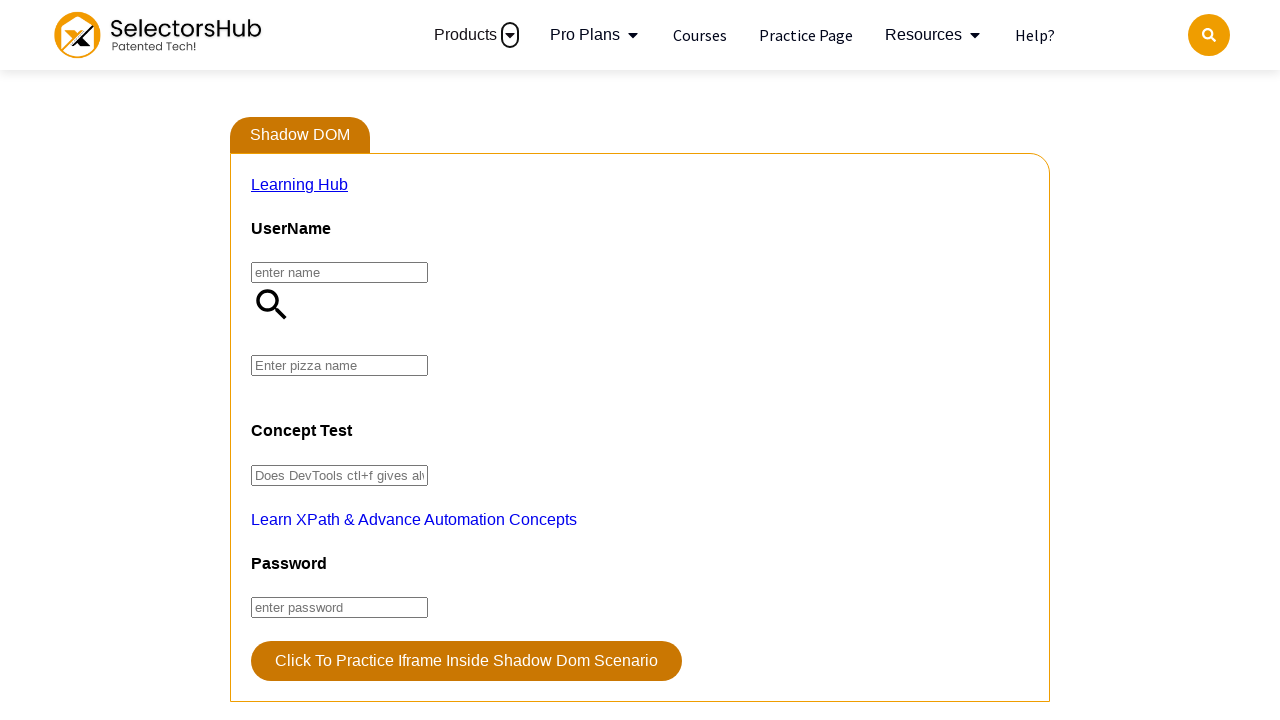

Filled pizza input field with 'farmhouse' through nested shadow DOM on #userName >> div#app2 >> #pizza
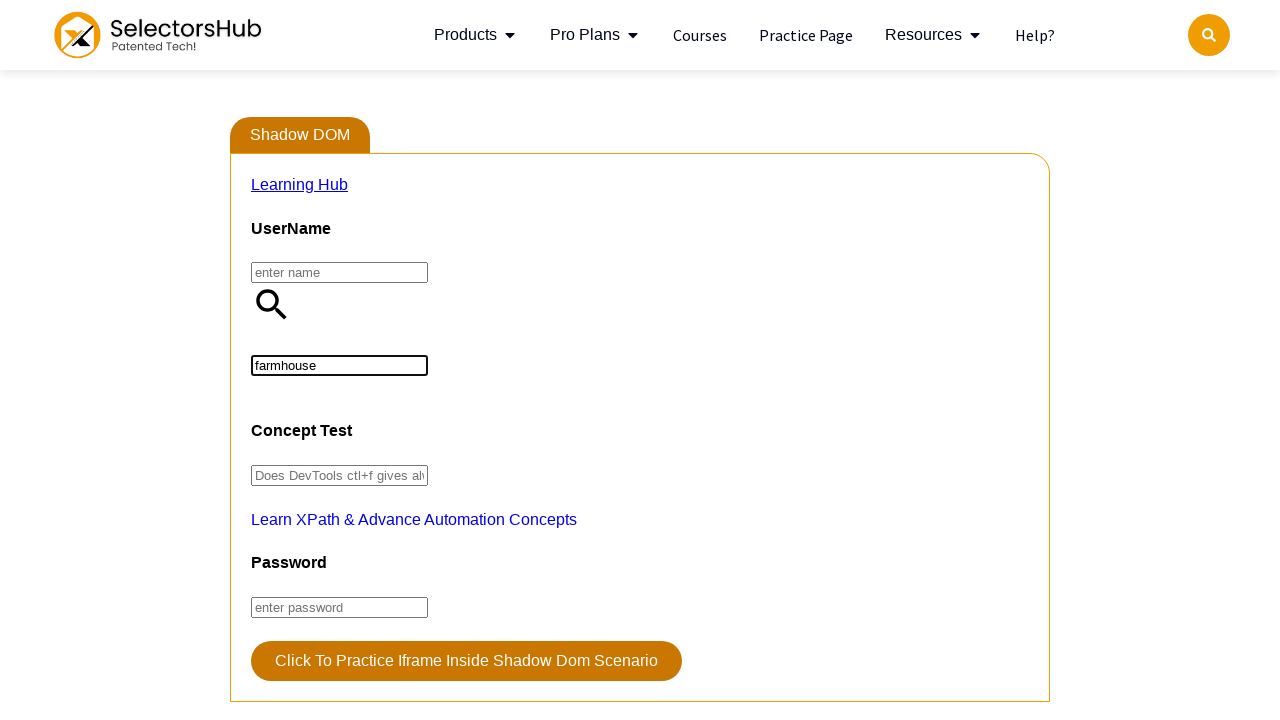

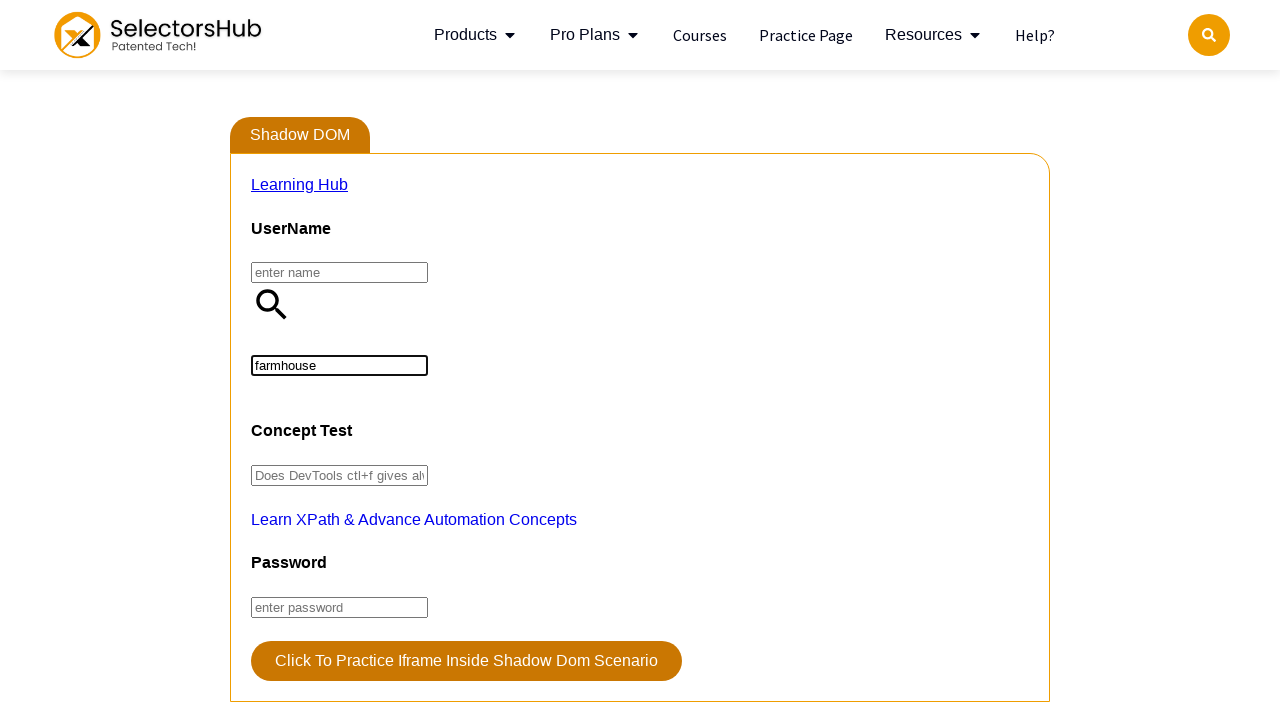